Tests the search functionality on a Thai university course catalog website by entering a search query for computer engineering programs, waiting for results to load, and then navigating to a program detail page.

Starting URL: https://course.mytcas.com

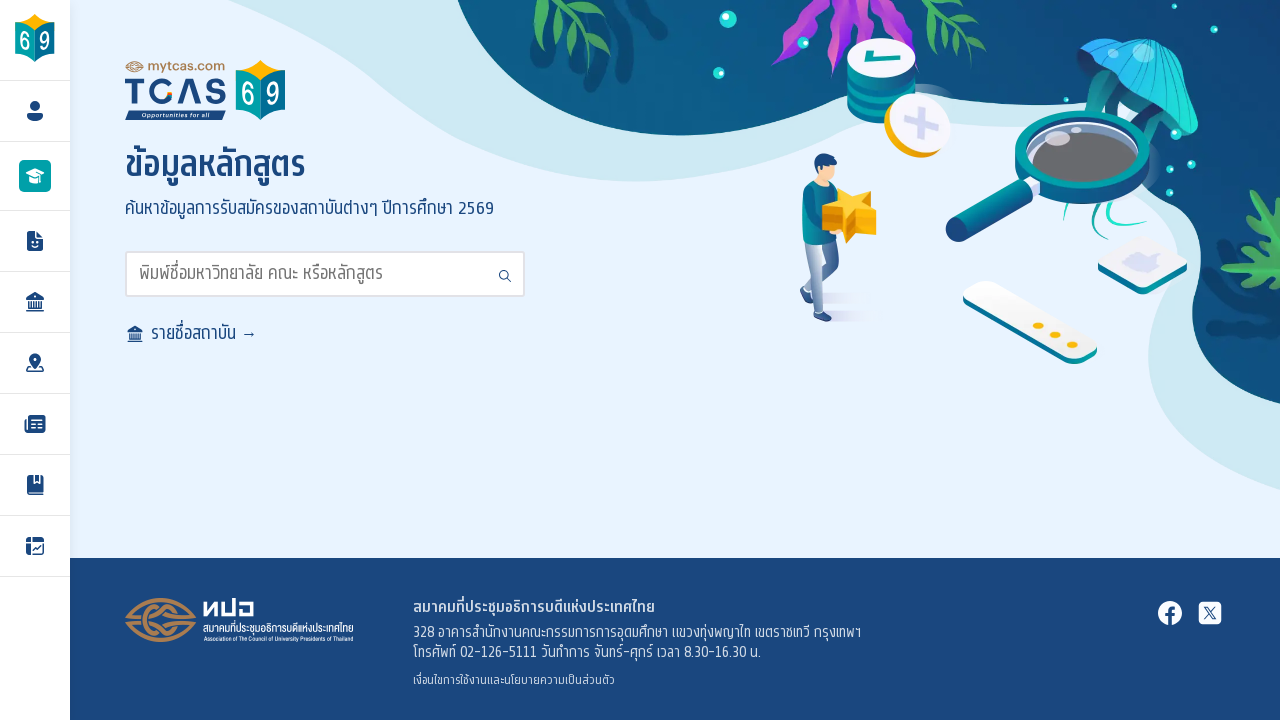

Search input field is available
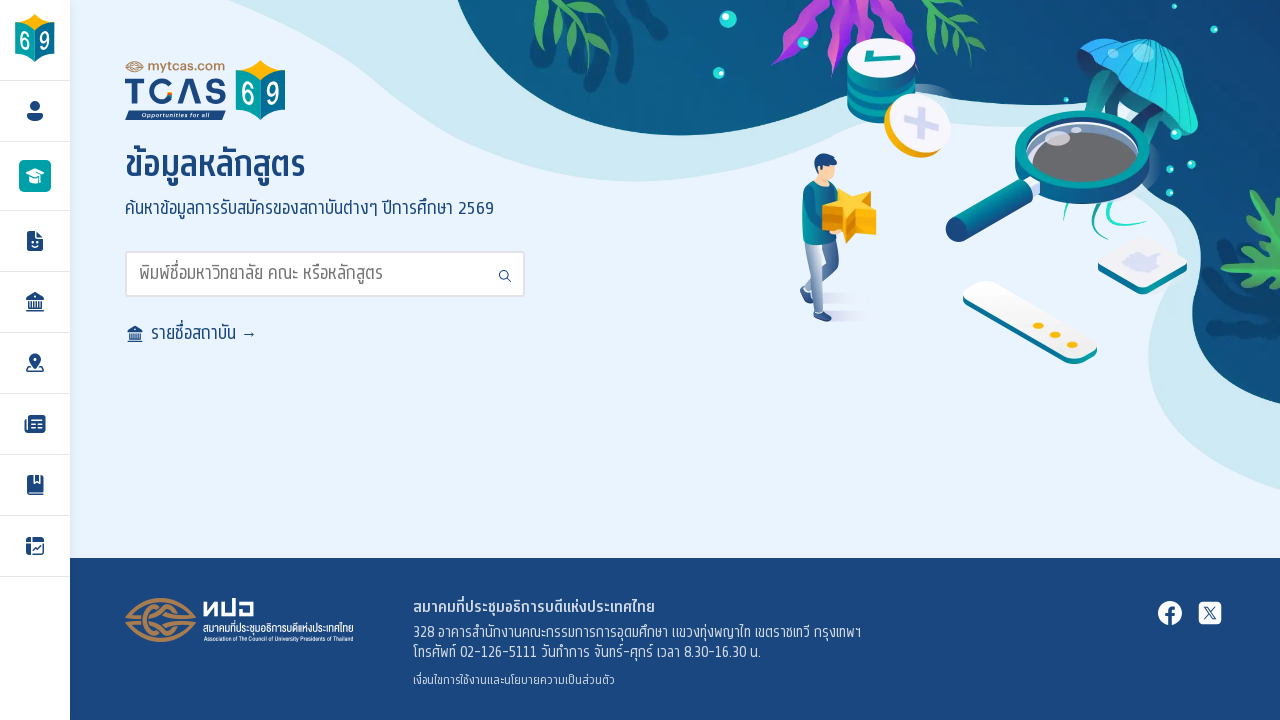

Cleared search input field on input#search
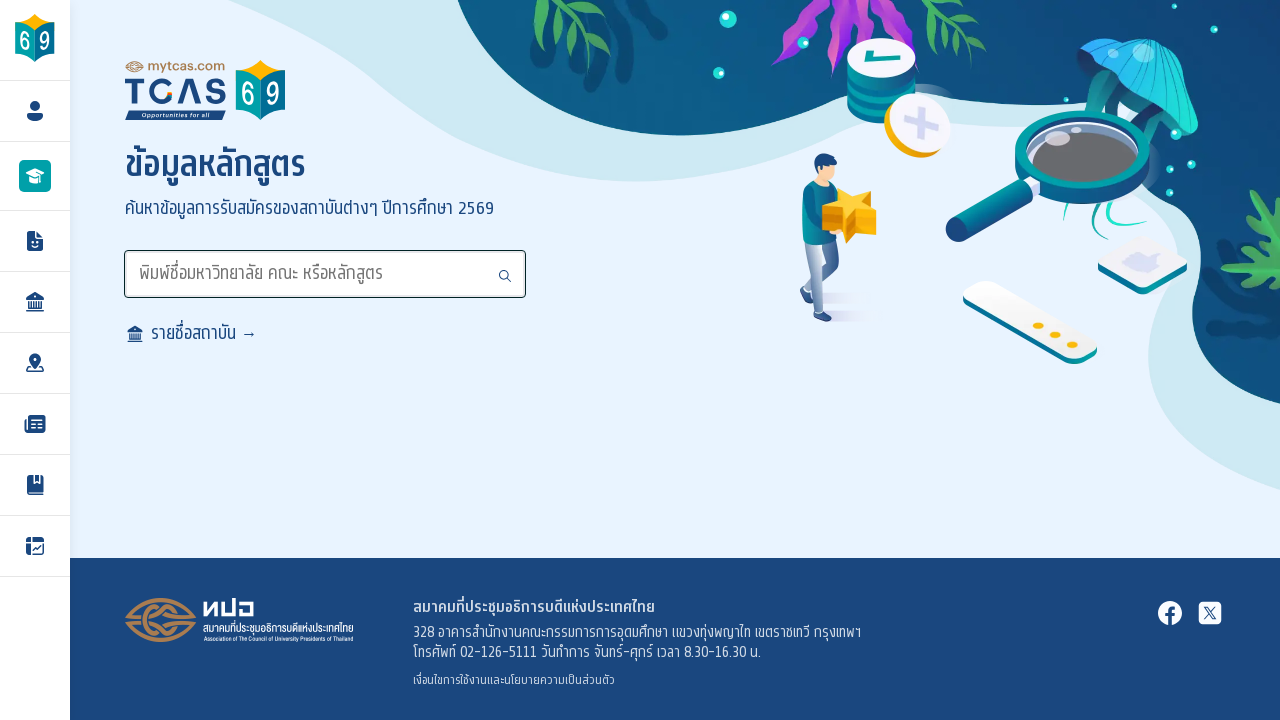

Typed 'วิศวกรรมคอมพิวเตอร์' (computer engineering) in search field on input#search
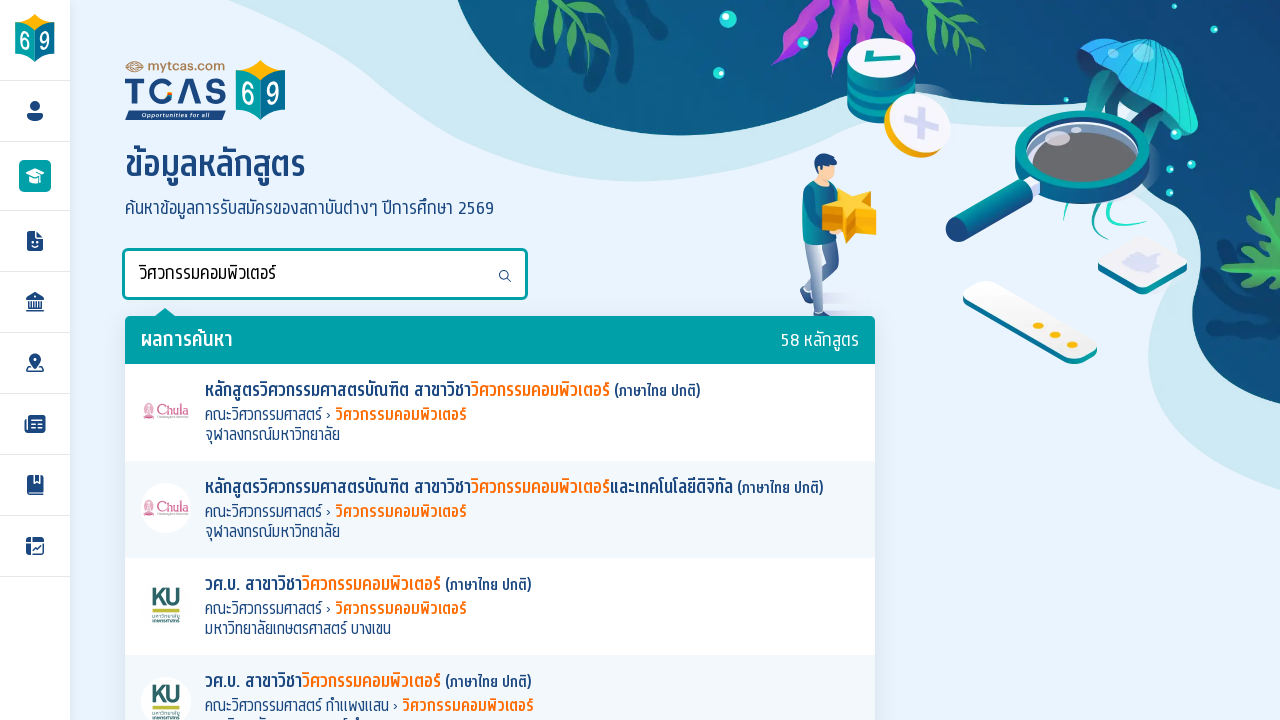

Pressed Enter to submit search query
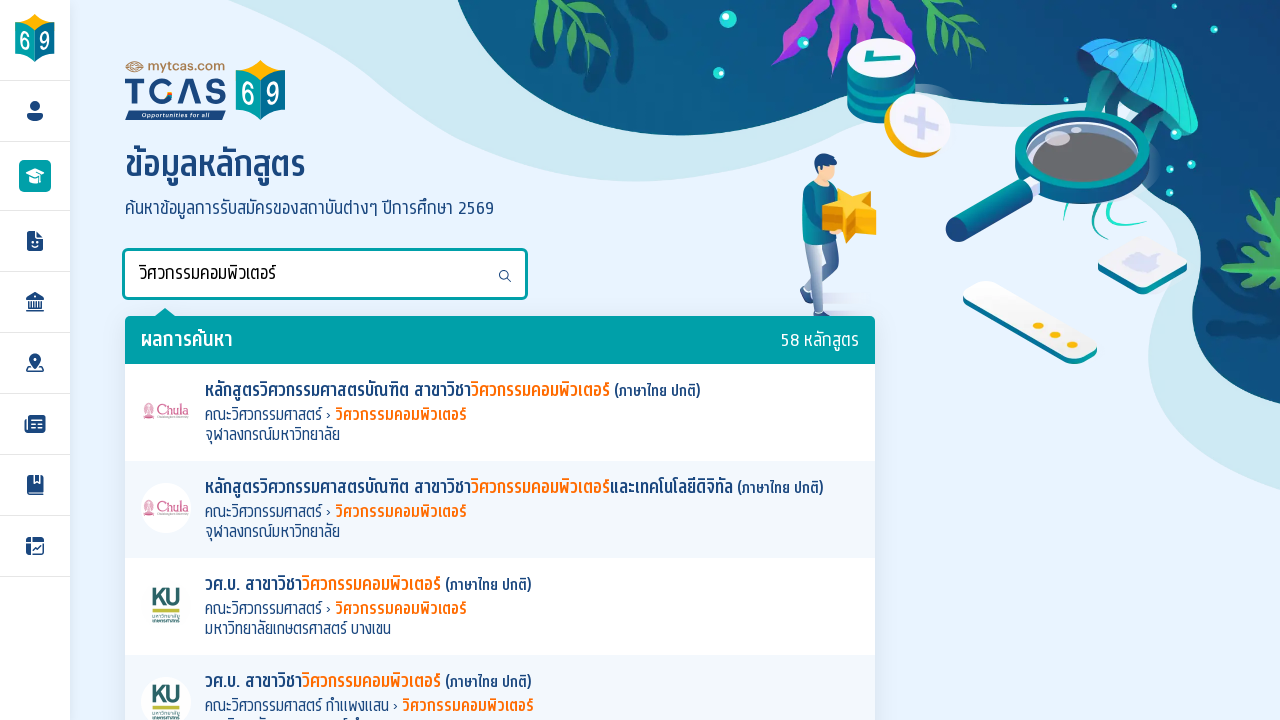

Search results loaded successfully
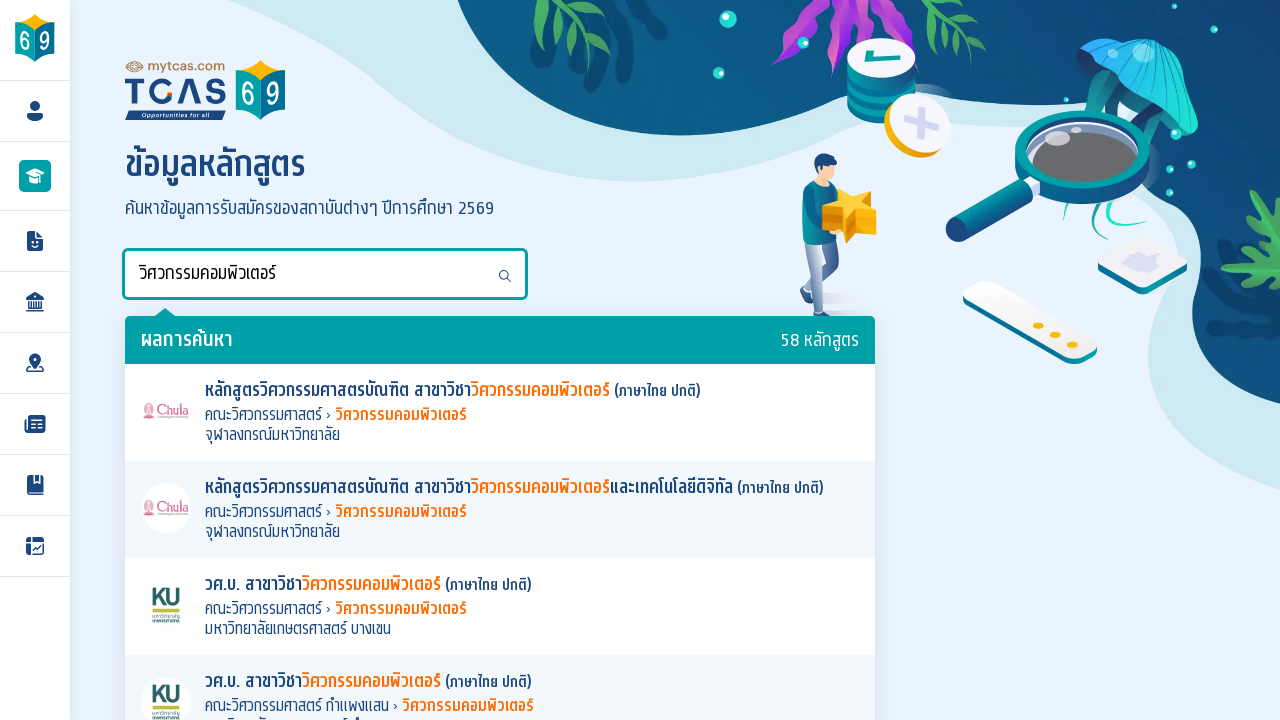

Clicked on first program result to view details at (500, 412) on .t-programs li a >> nth=0
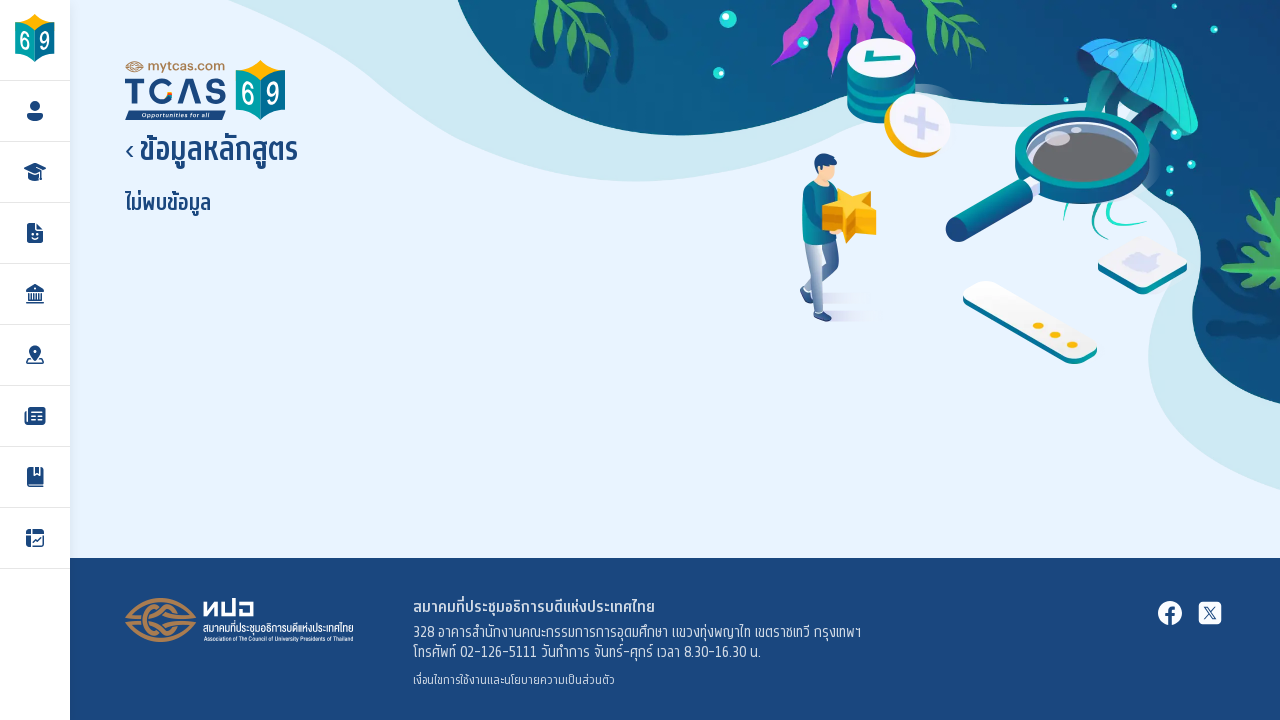

Program detail page loaded with program information
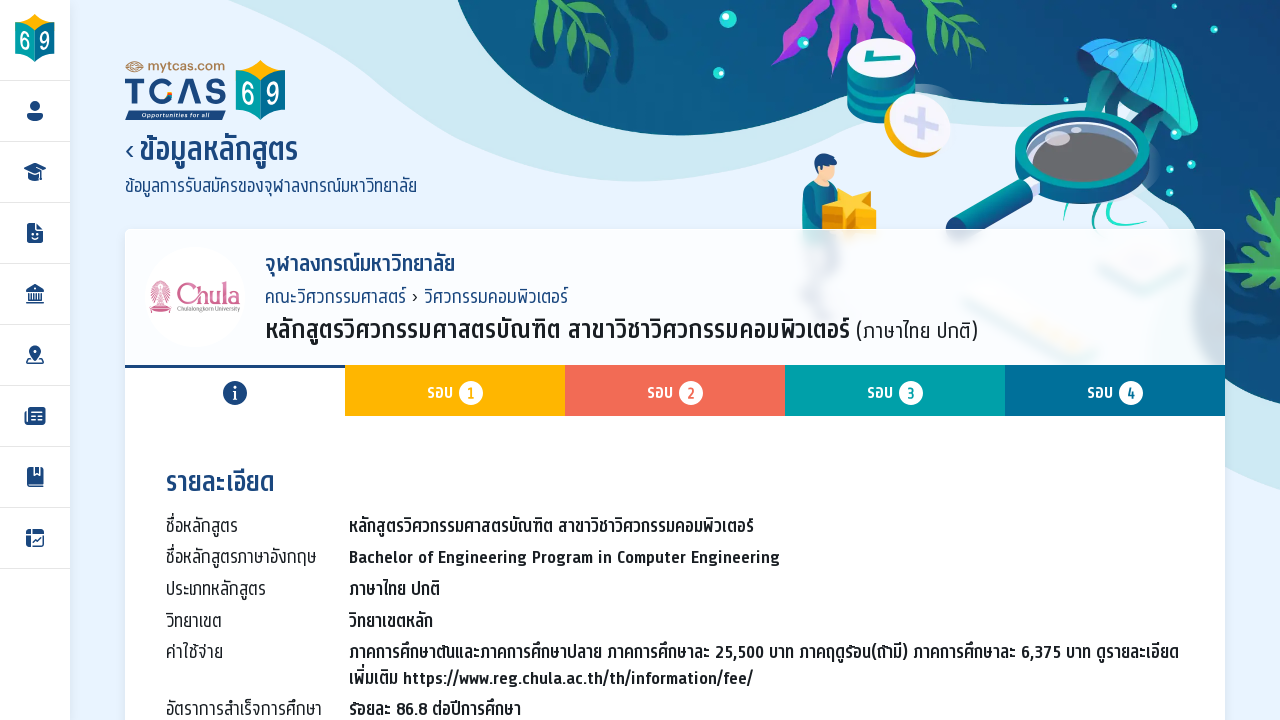

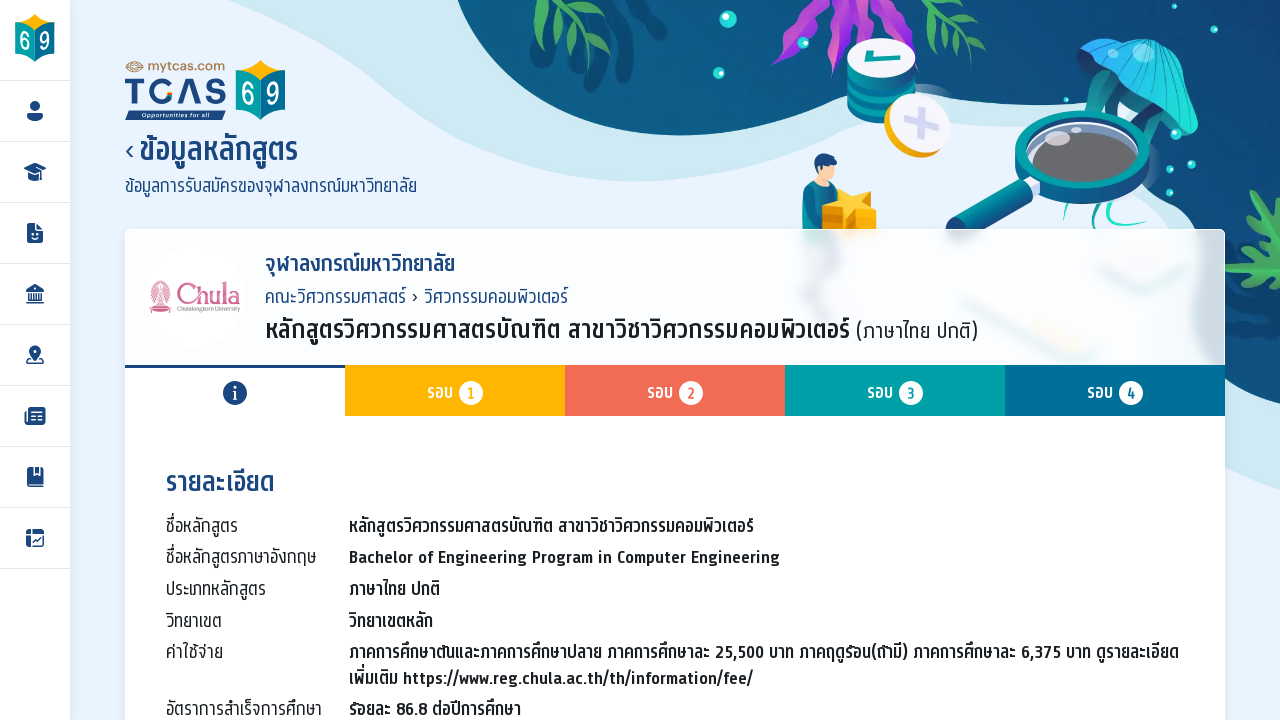